Tests alert popup functionality by triggering different types of alerts (simple alert and confirm dialog) and handling them with accept/dismiss actions

Starting URL: https://rahulshettyacademy.com/AutomationPractice/

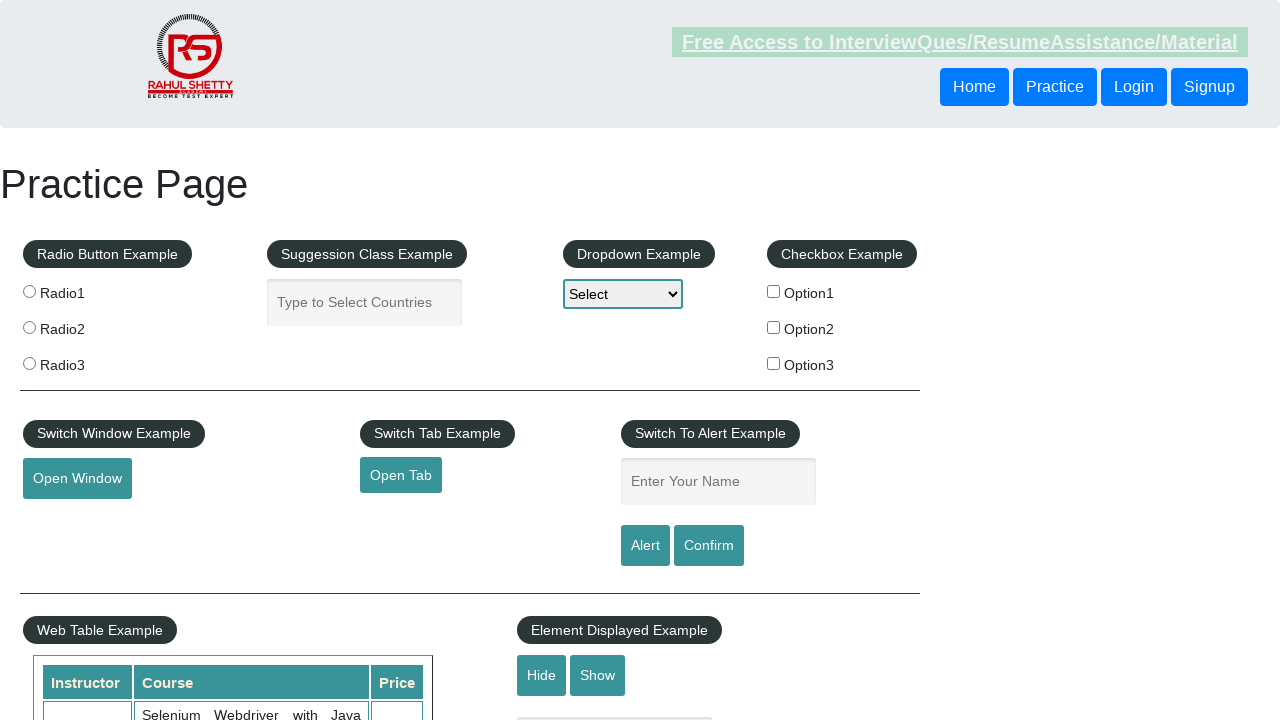

Entered 'TestUser123' in the name text field on #name
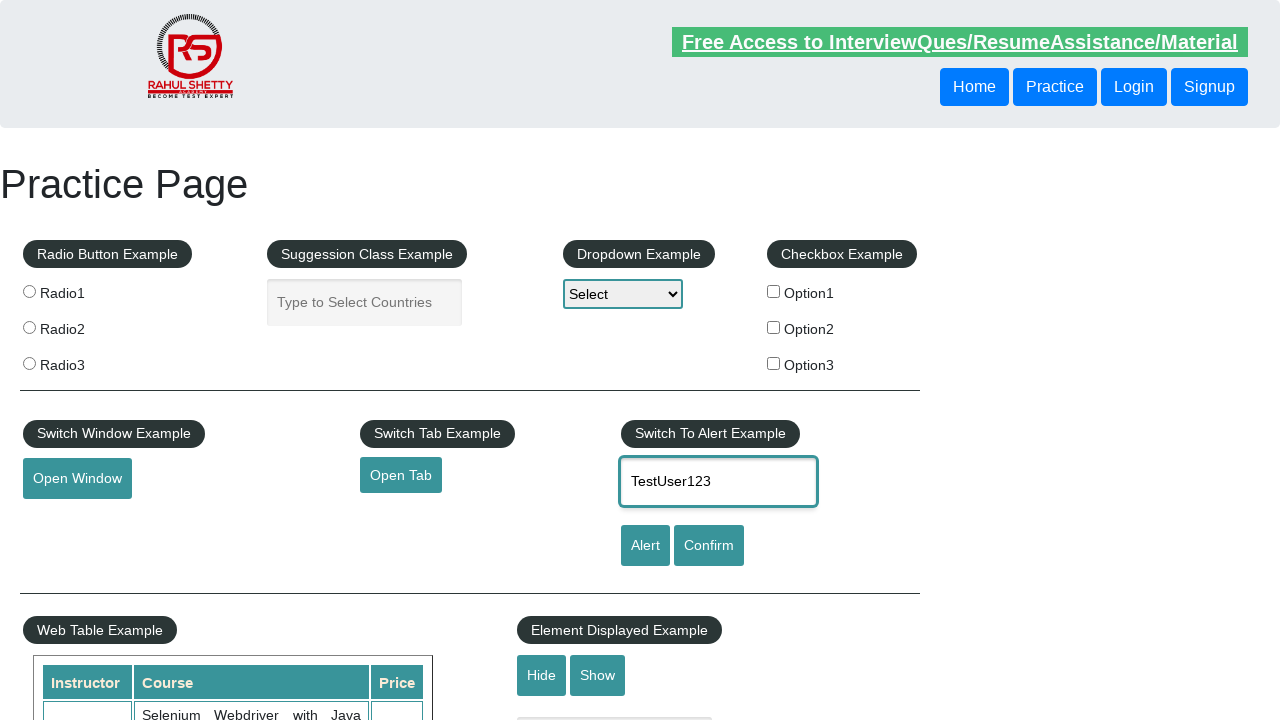

Clicked the Alert button to trigger simple alert at (645, 546) on [id='alertbtn']
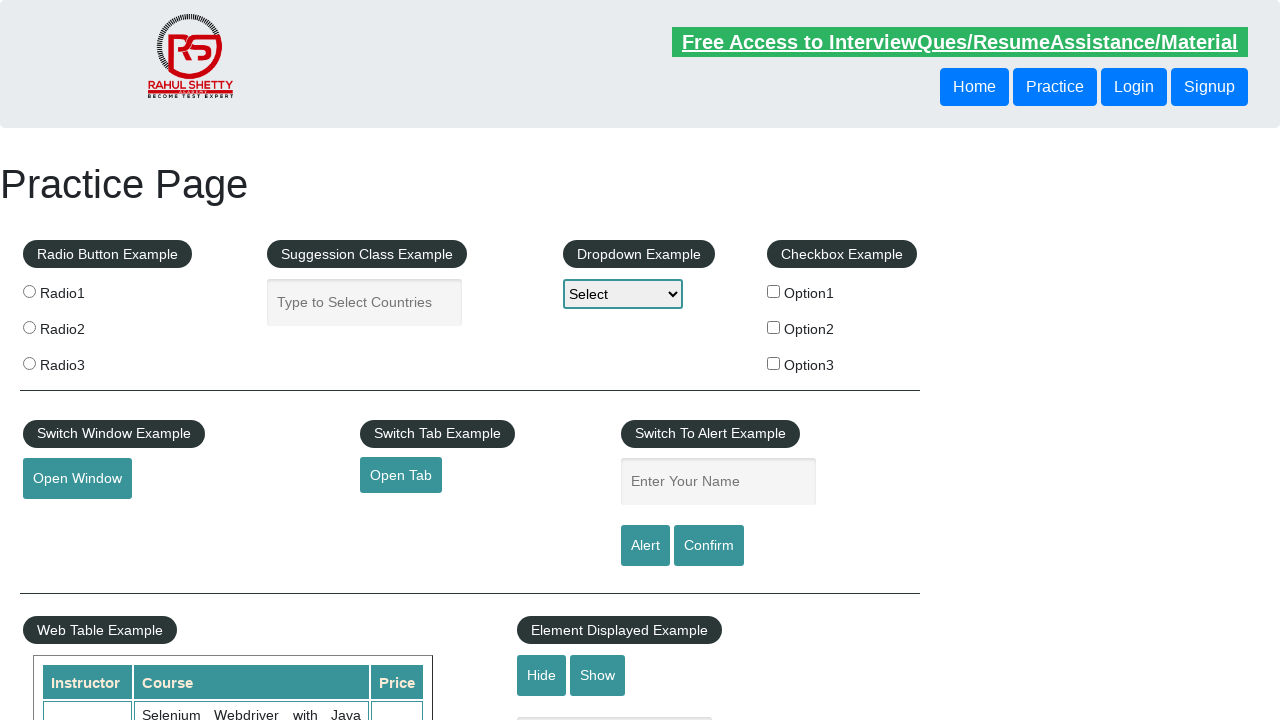

Set up dialog handler to accept alert
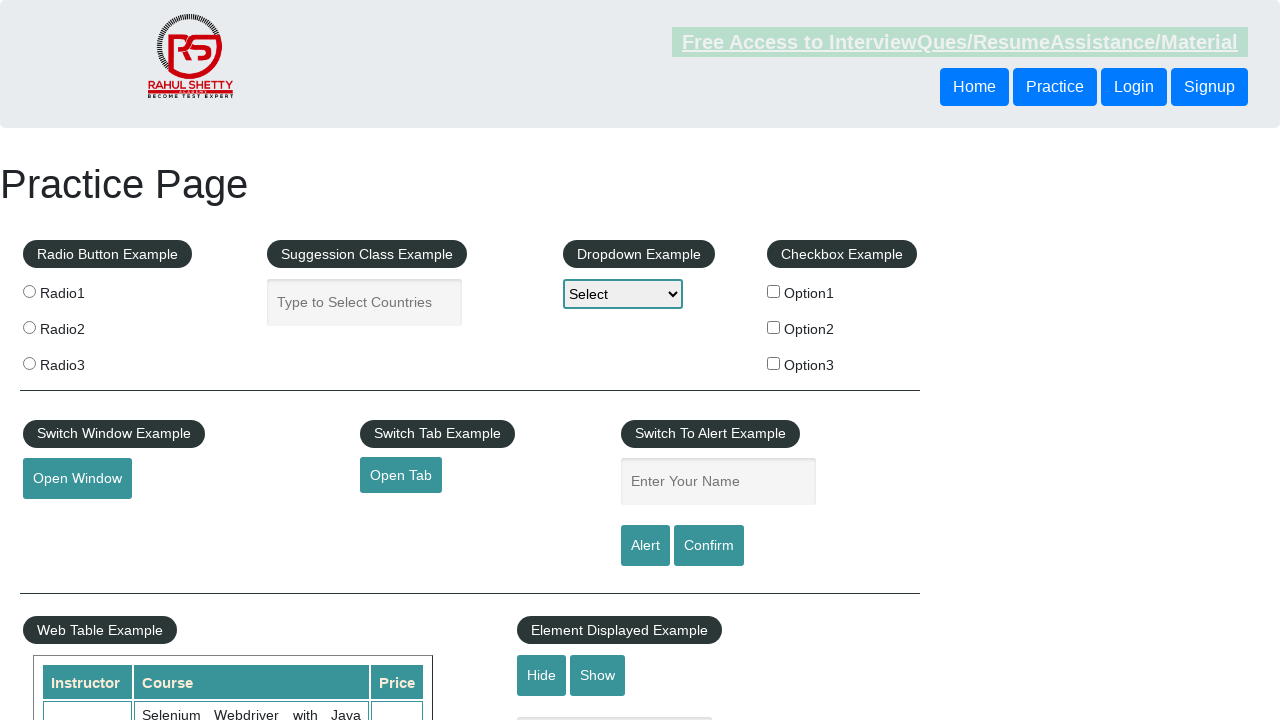

Clicked the Confirm button to trigger confirm dialog at (709, 546) on #confirmbtn
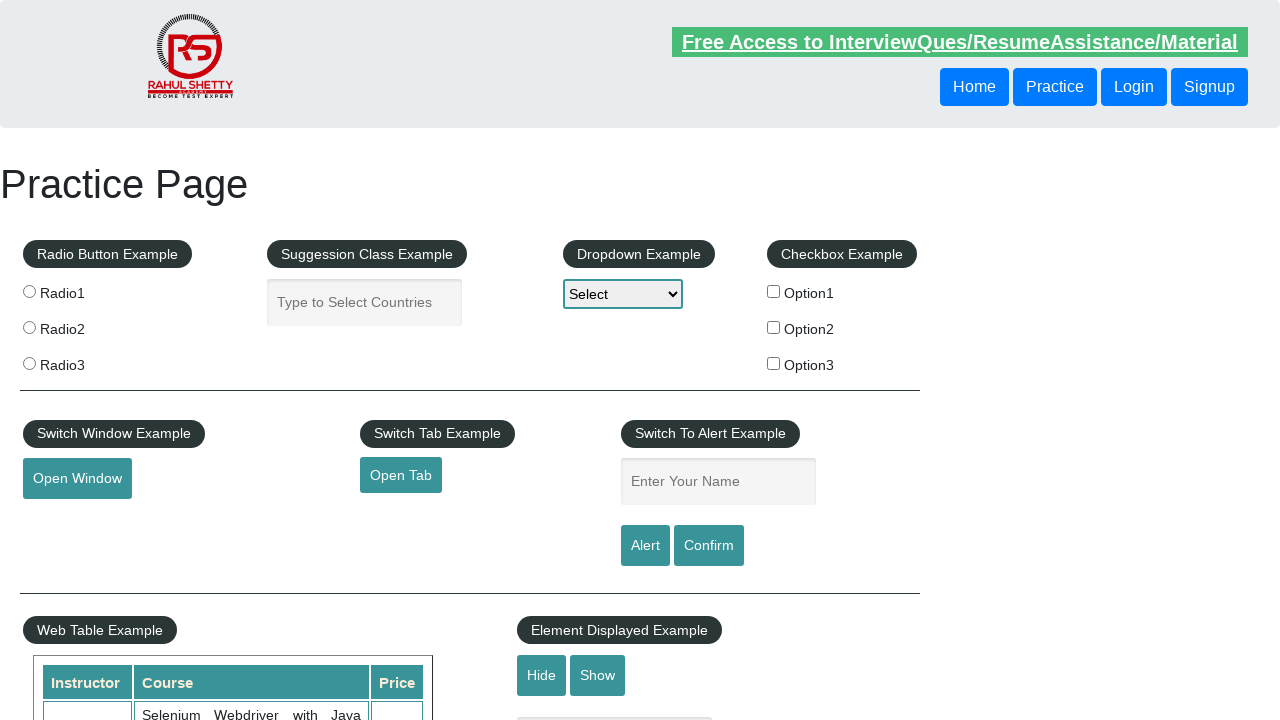

Set up dialog handler to dismiss confirm dialog
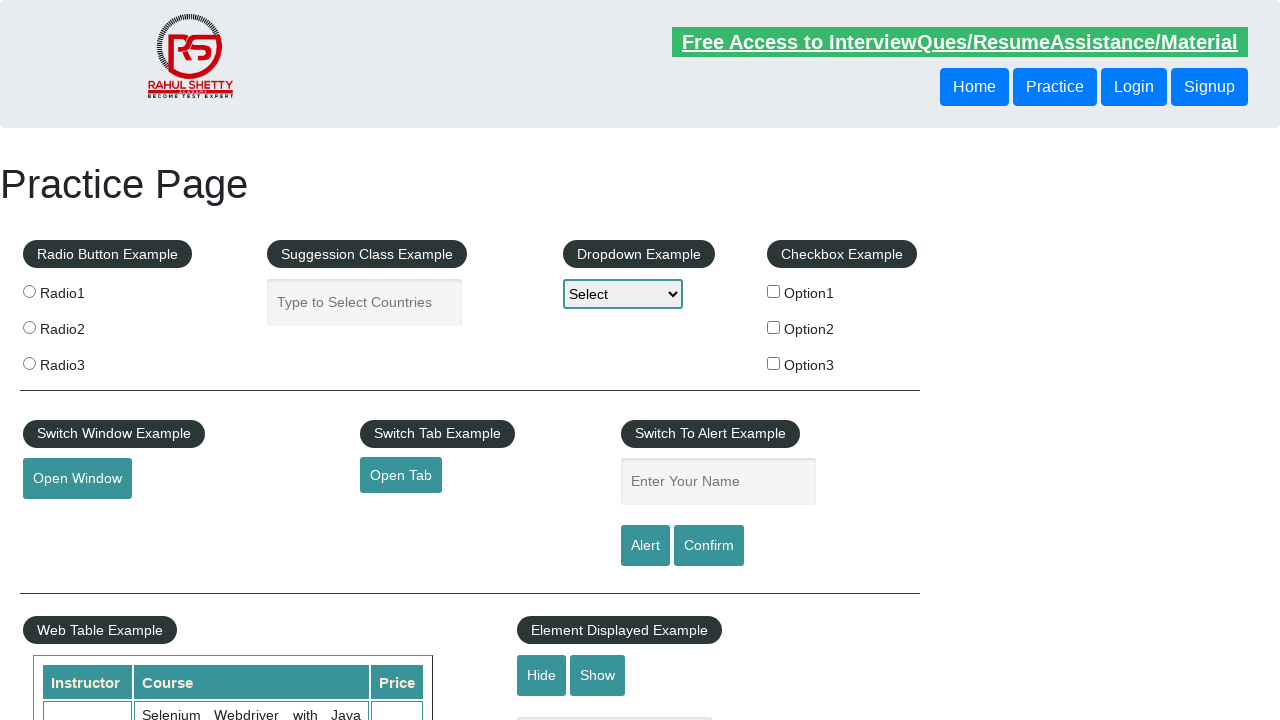

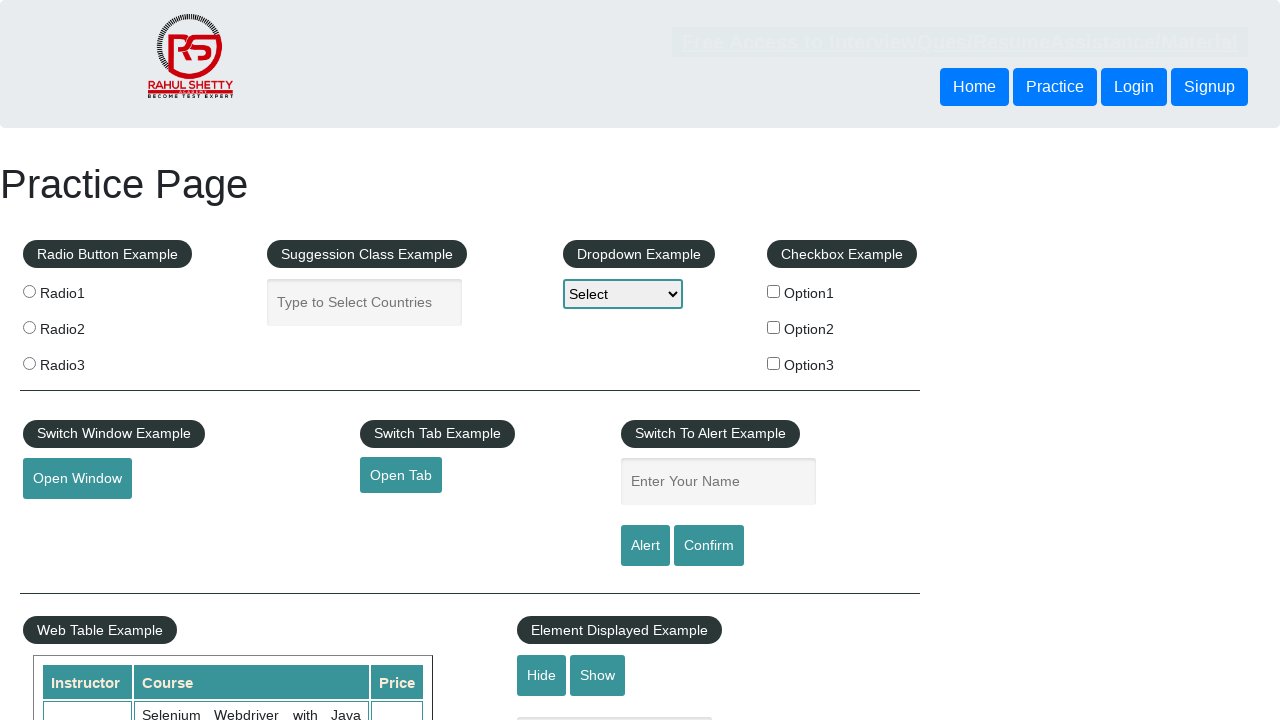